Tests handling of child window/popup and demonstrates string manipulation using split() and strip() methods to extract an email address from popup text content.

Starting URL: https://rahulshettyacademy.com/loginpagePractise/

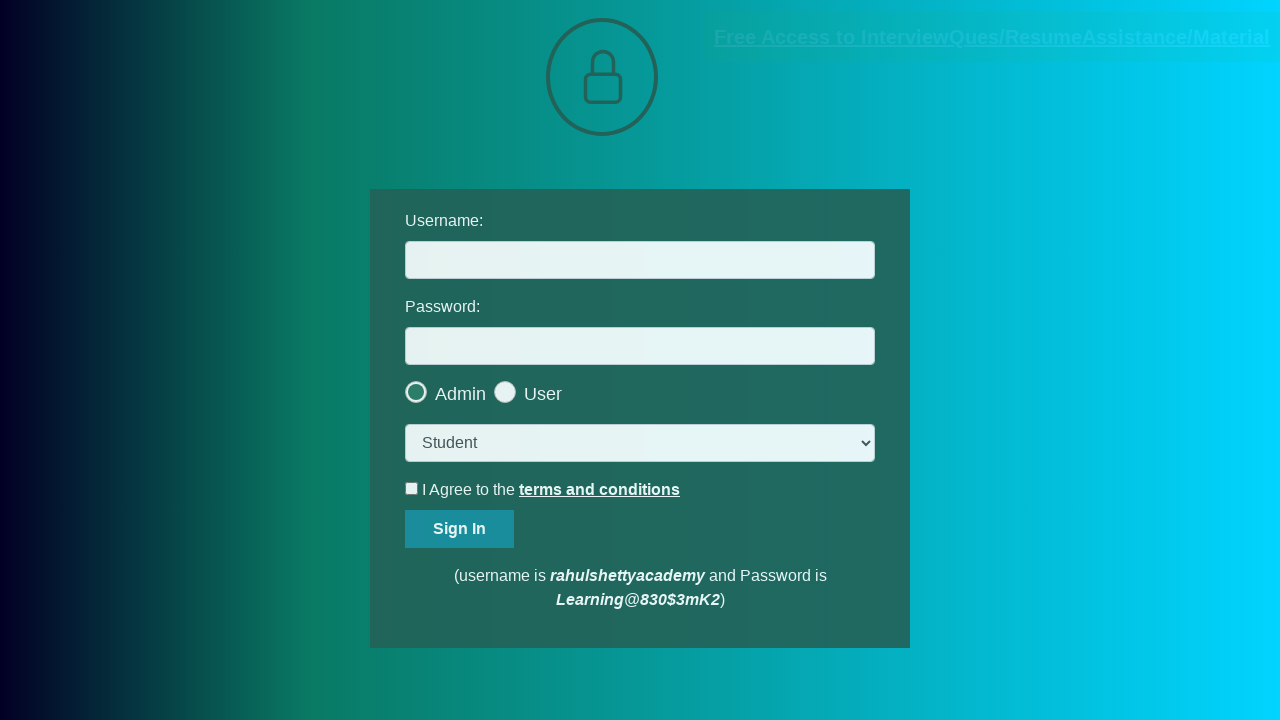

Clicked blinking text and popup window opened at (992, 37) on .blinkingText
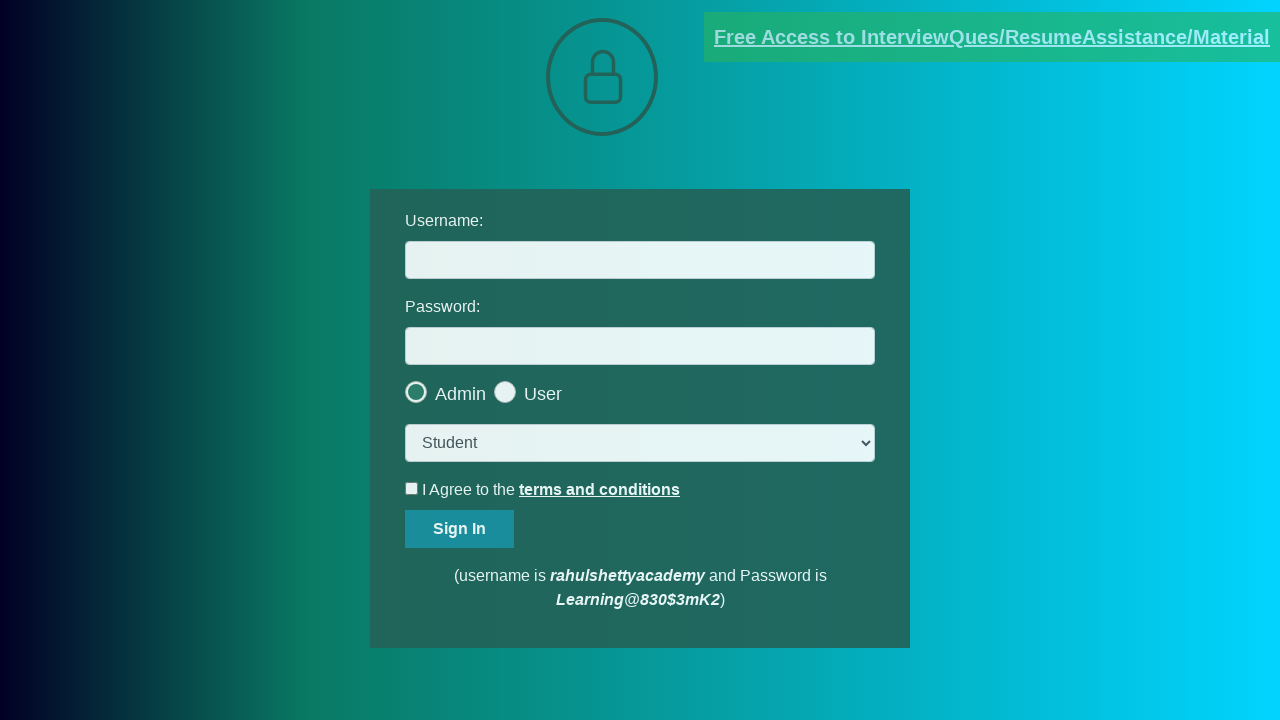

Obtained reference to child popup window
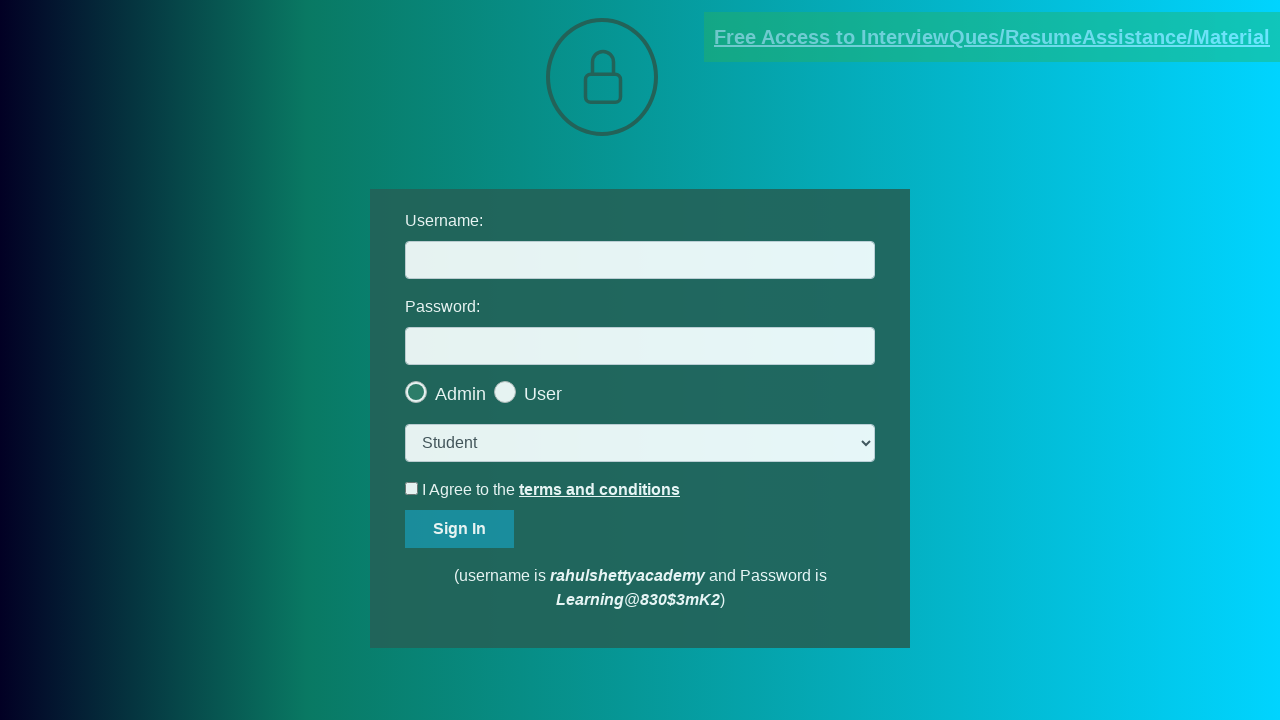

Extracted text content from red element in popup
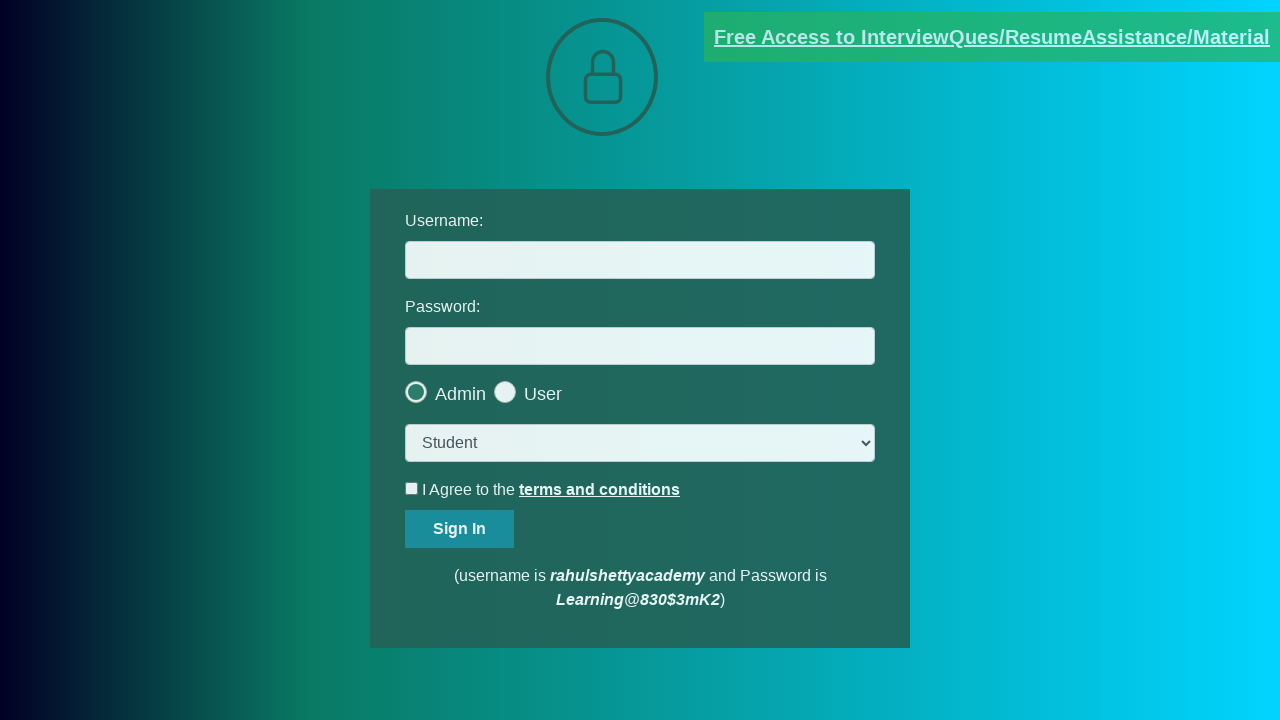

Split text content by 'at' delimiter
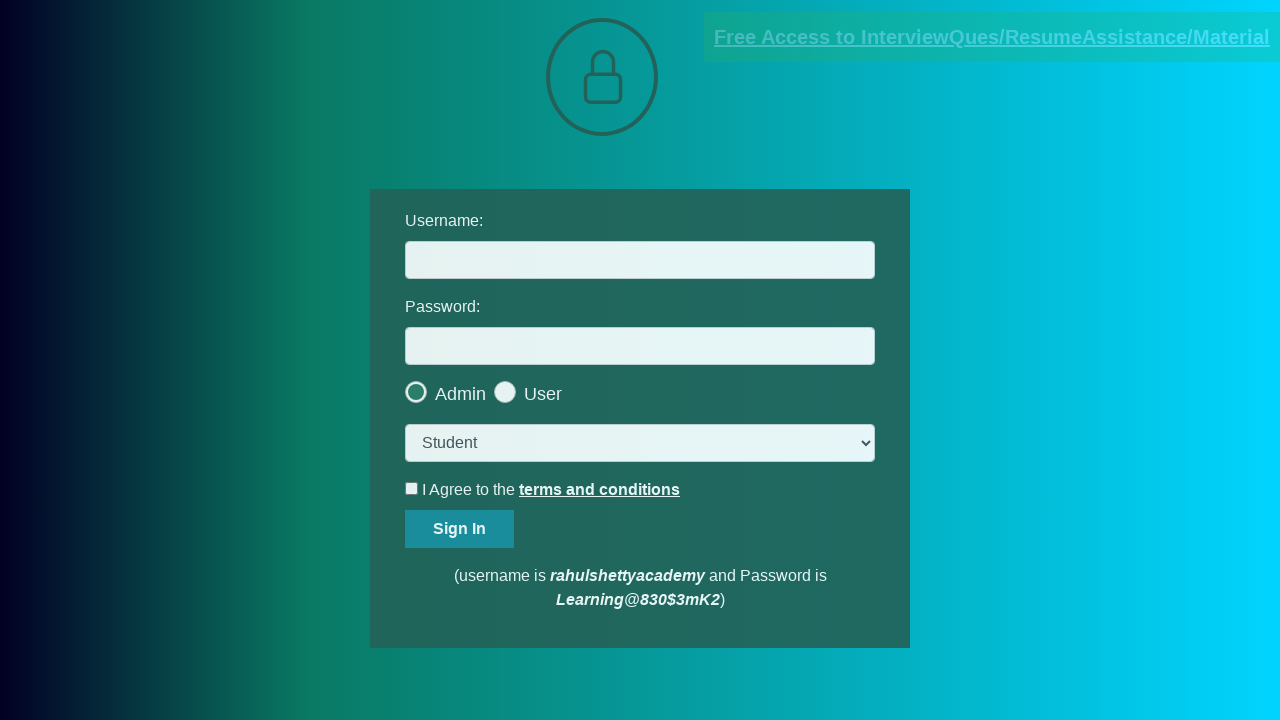

Stripped whitespace and split to extract email address
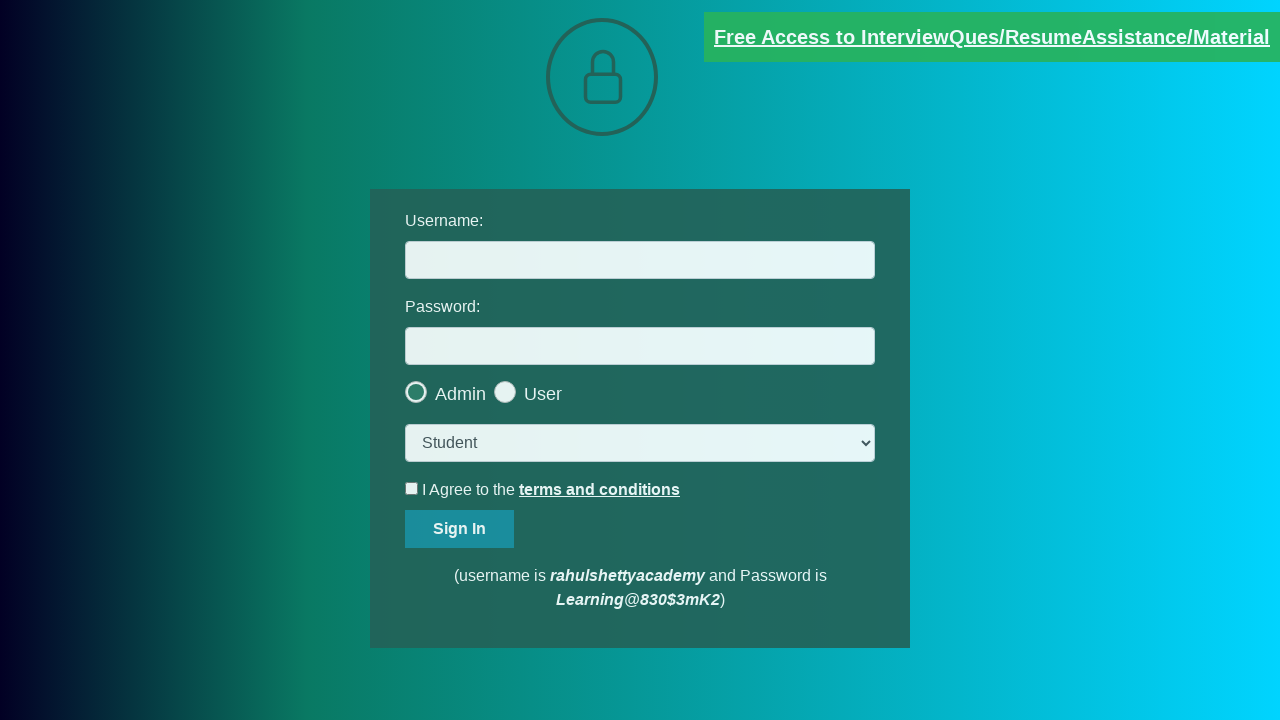

Verified extracted email 'mentor@rahulshettyacademy.com' is correct
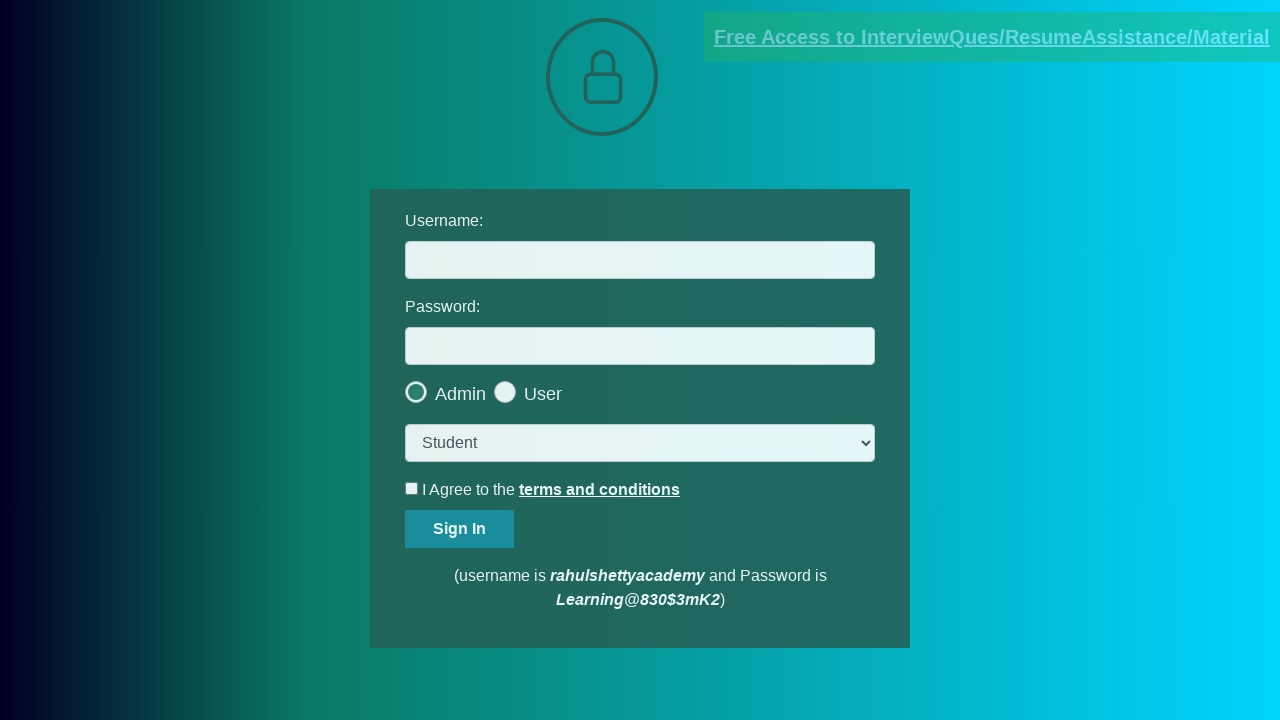

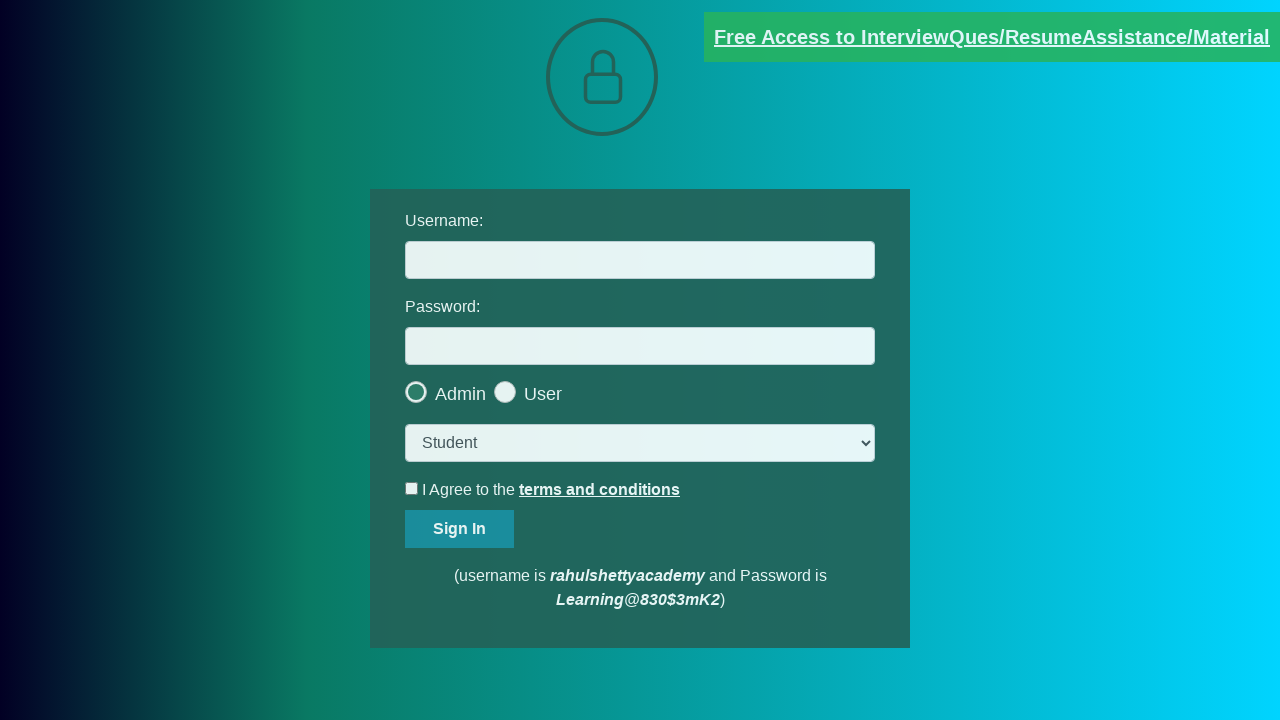